Tests dropdown selection functionality by selecting options using different methods - by index, by visible text, and by value

Starting URL: https://demoqa.com/select-menu

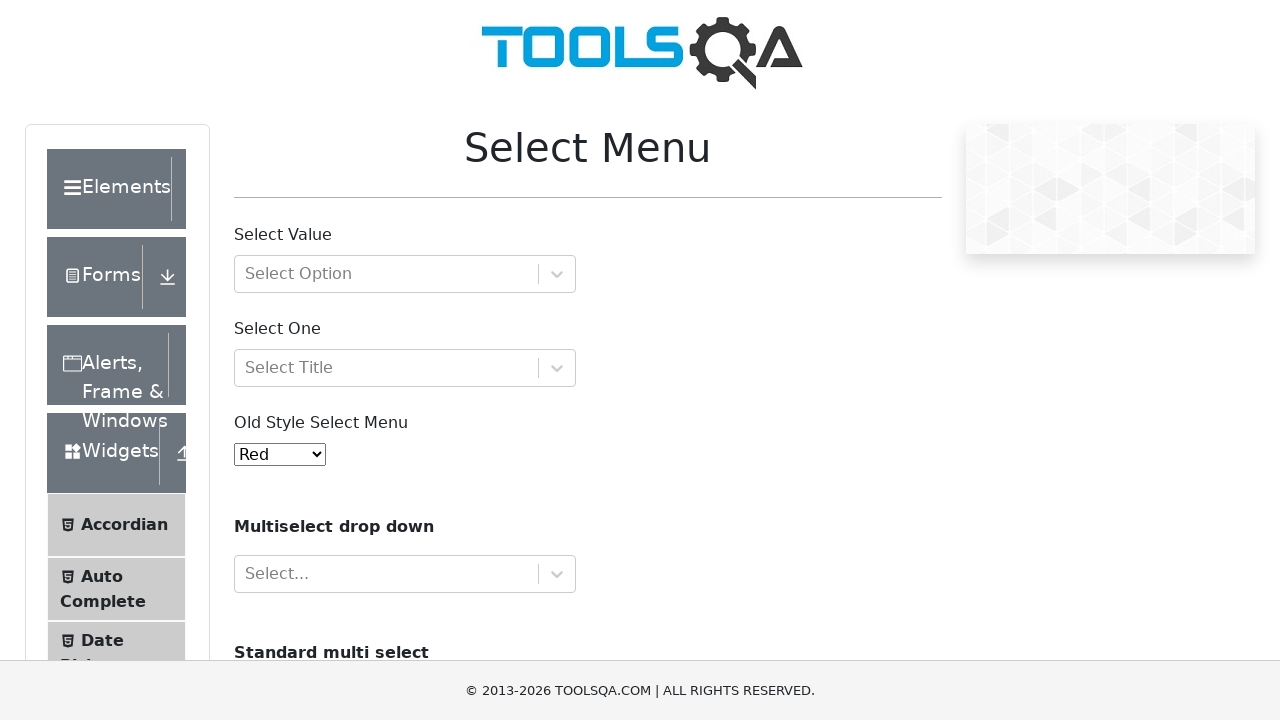

Scrolled to dropdown element '#oldSelectMenu'
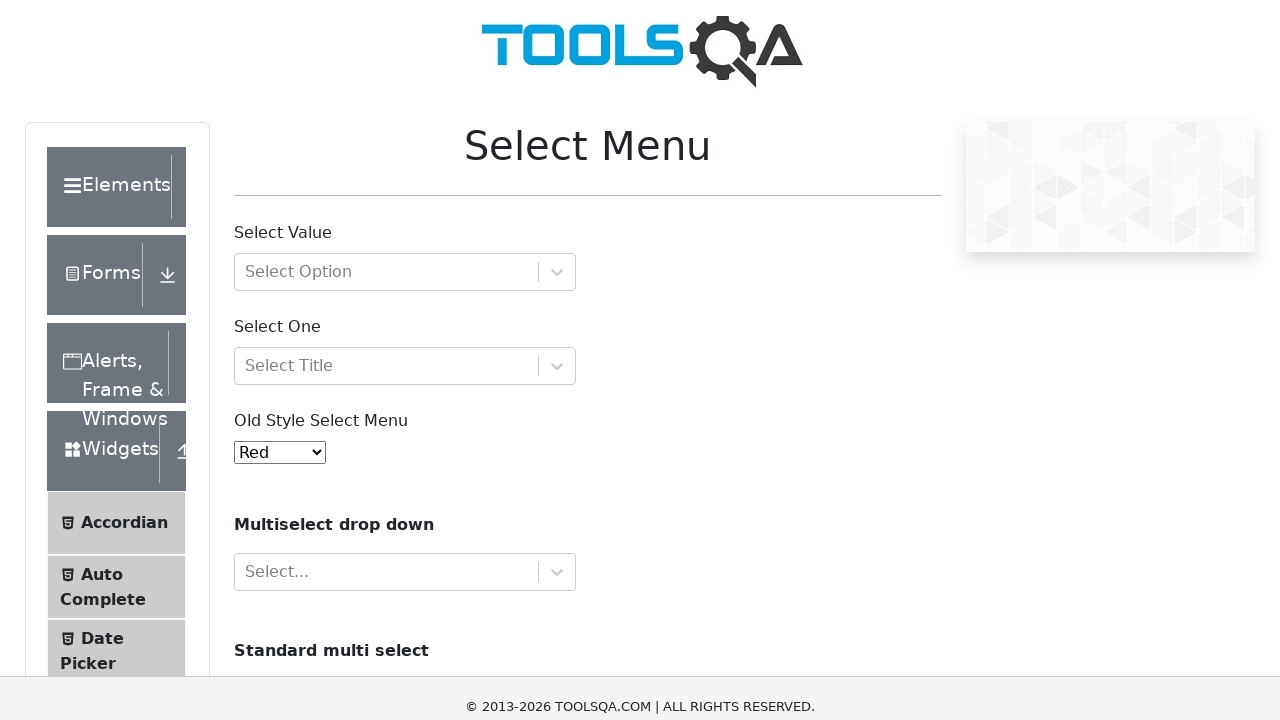

Selected dropdown option by index 4 on #oldSelectMenu
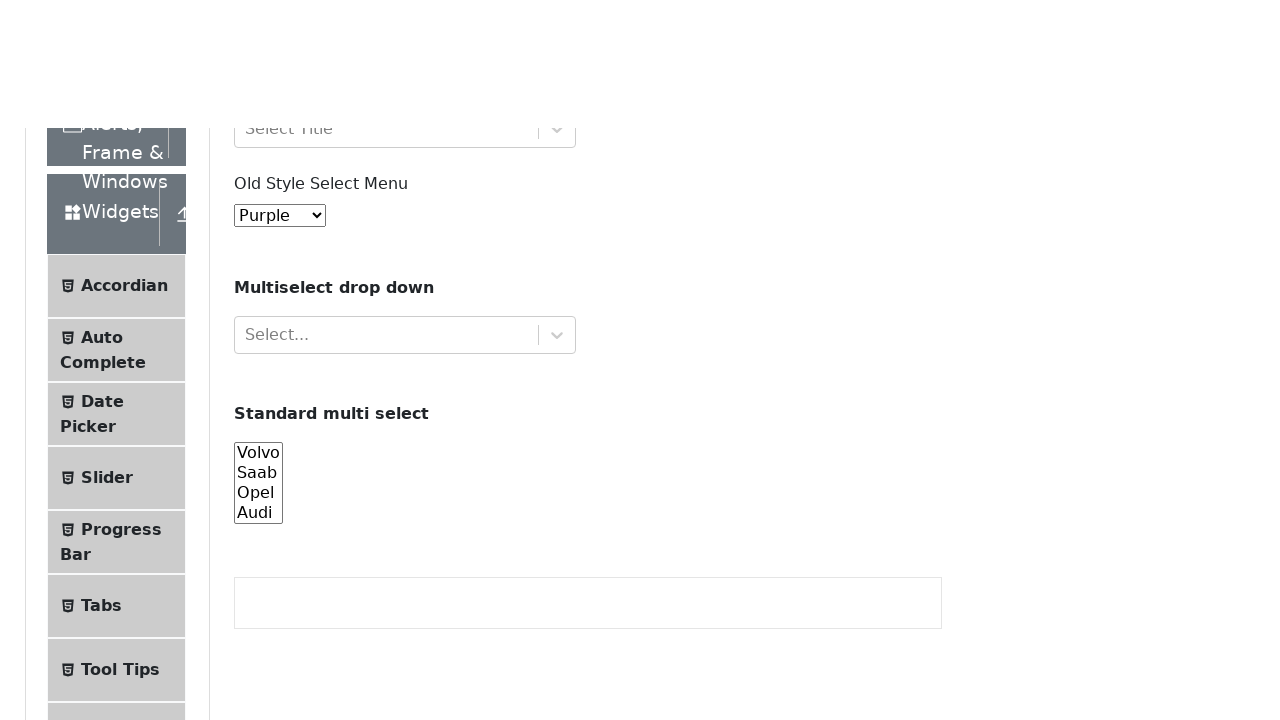

Selected dropdown option by visible text 'Indigo' on #oldSelectMenu
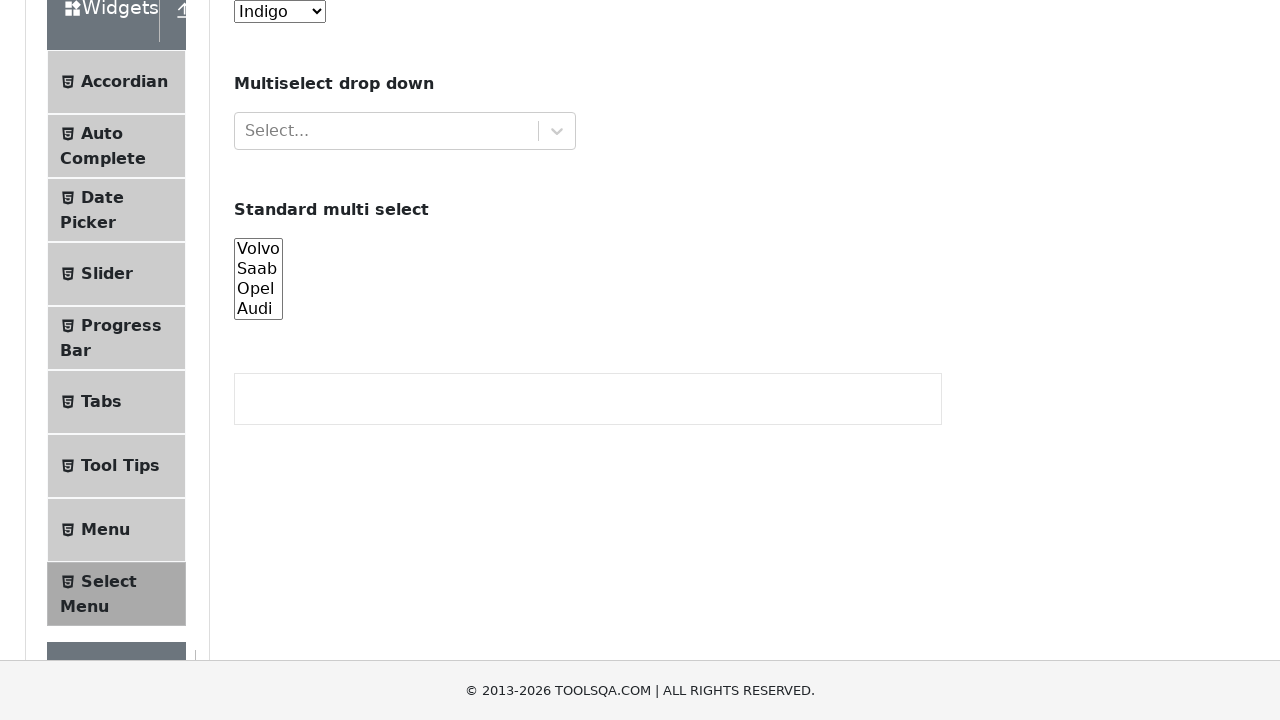

Selected dropdown option by value '4' on #oldSelectMenu
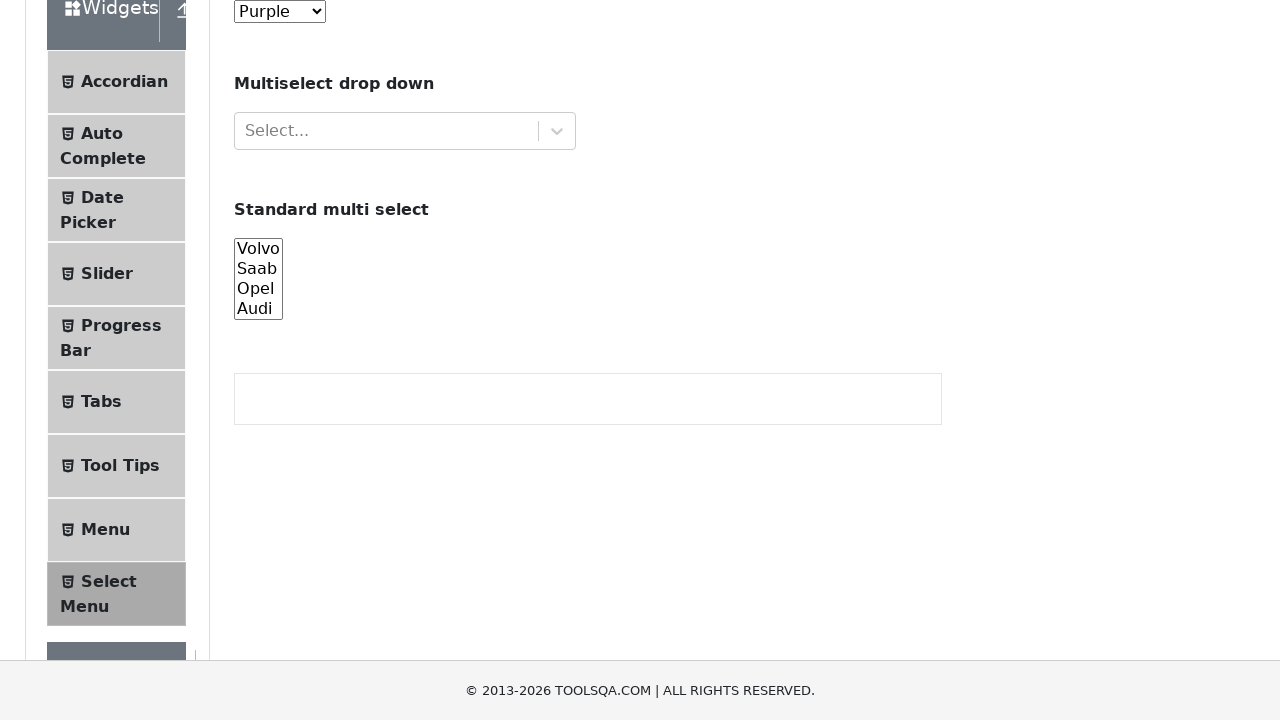

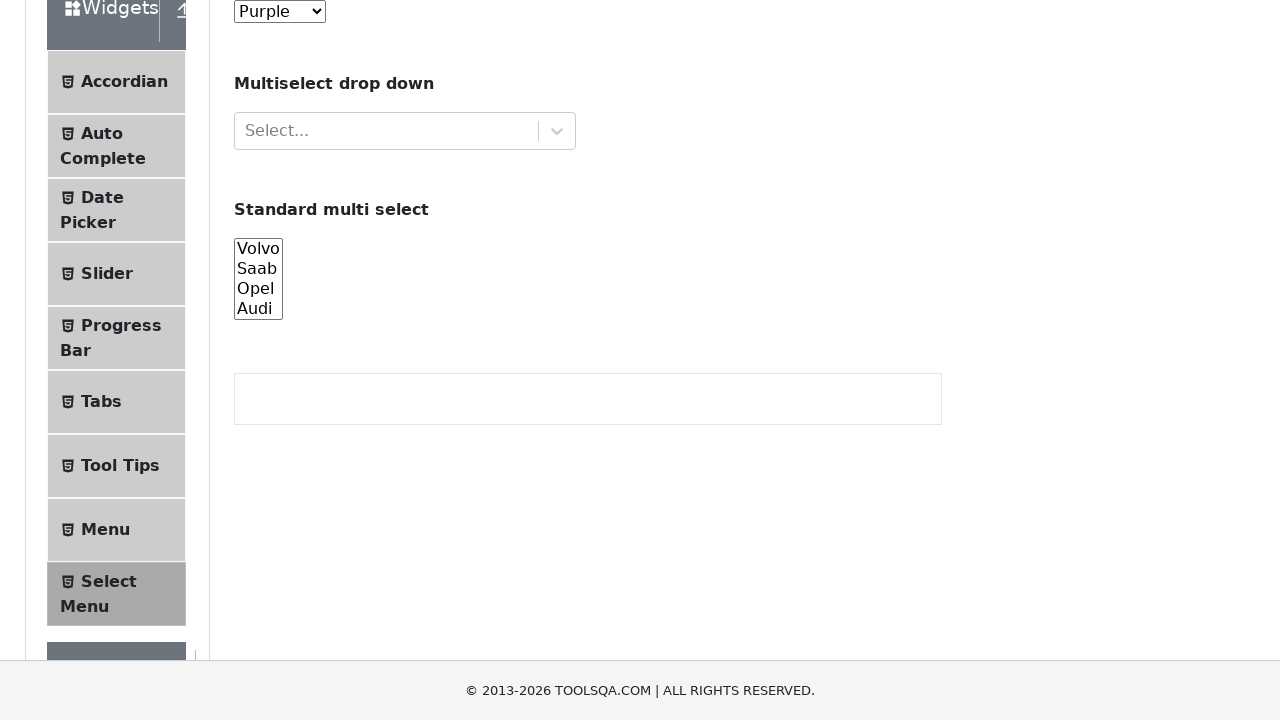